Scrolls down to the Facebook logo link at the bottom of the Codefish page

Starting URL: https://codefish.io/

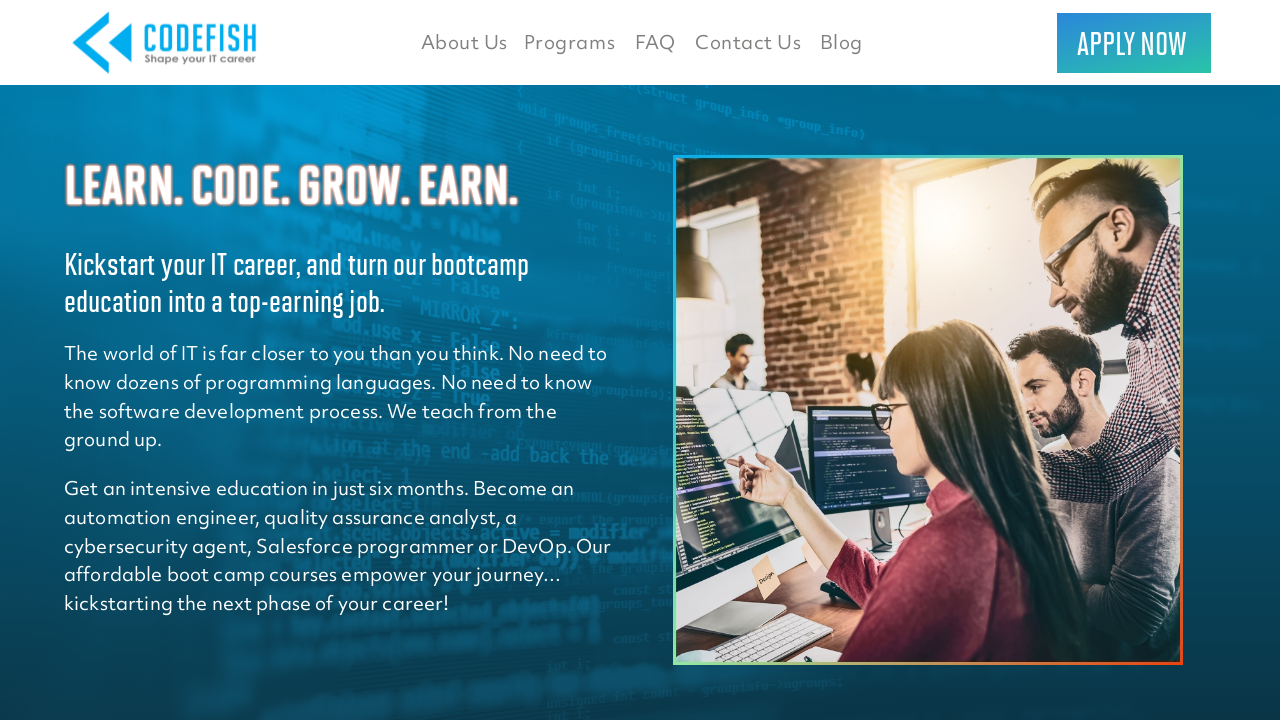

Located Facebook logo link at bottom of Codefish page
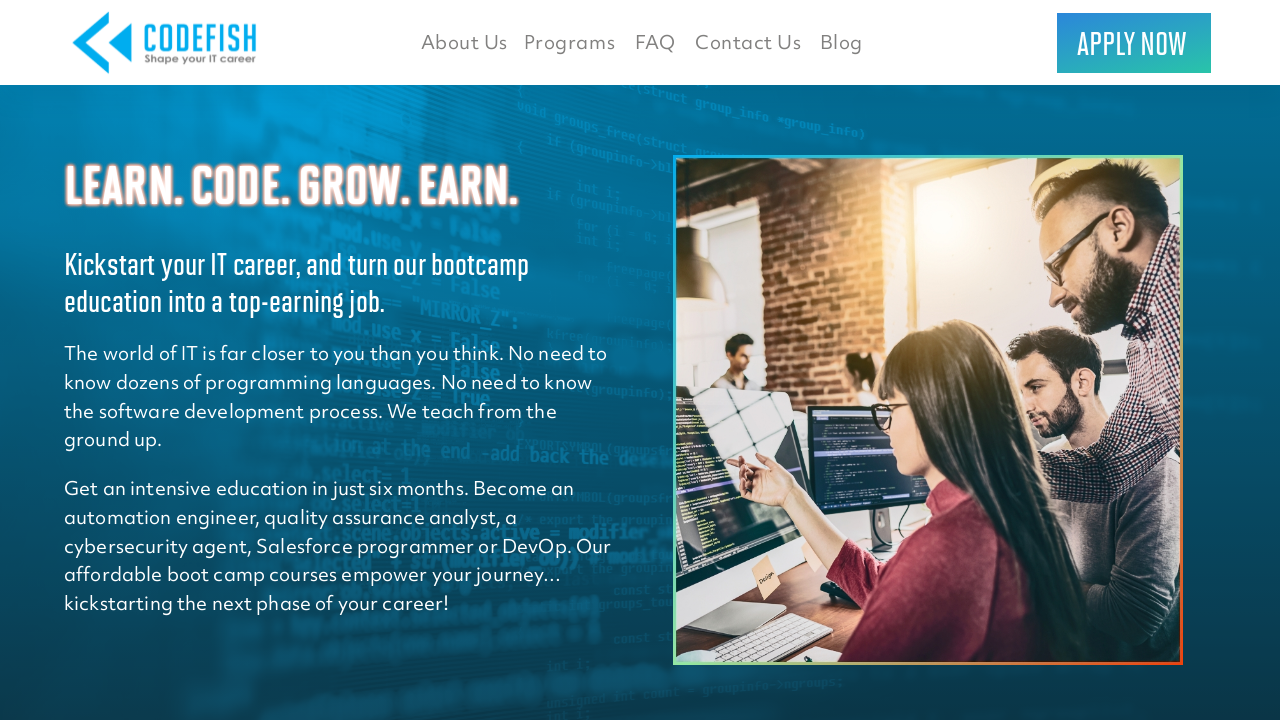

Scrolled down to Facebook logo link using JavaScript
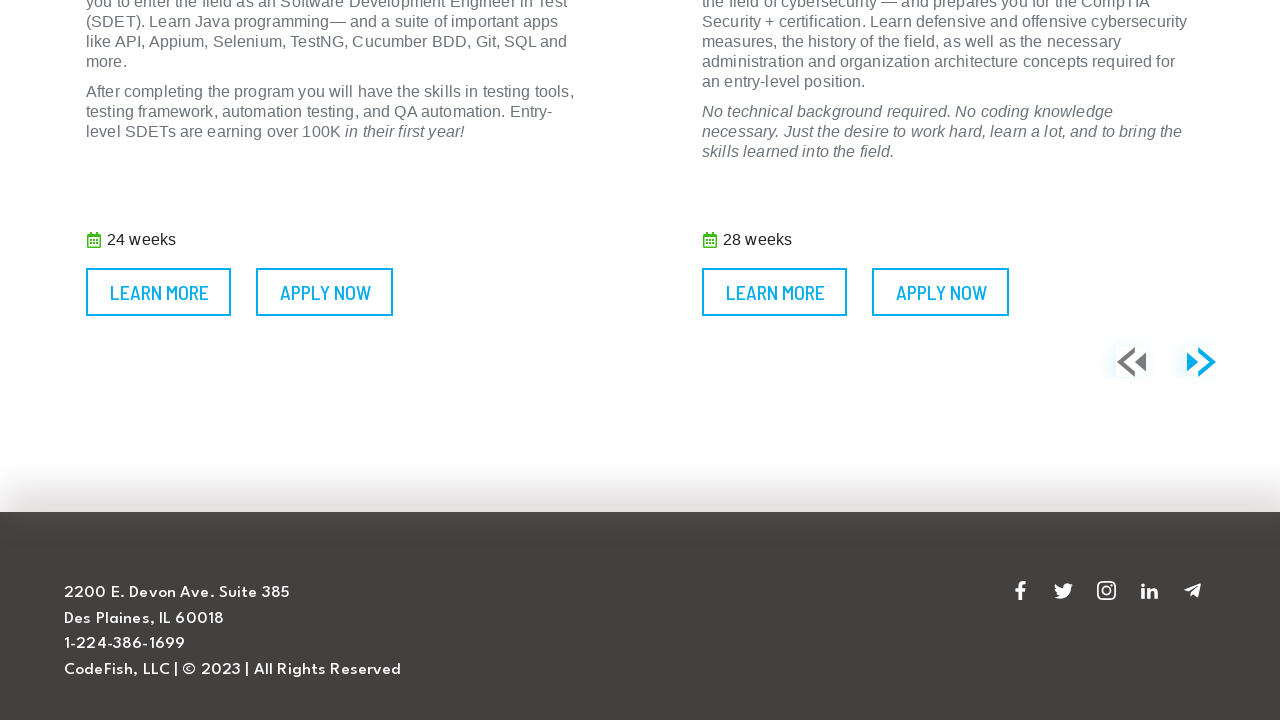

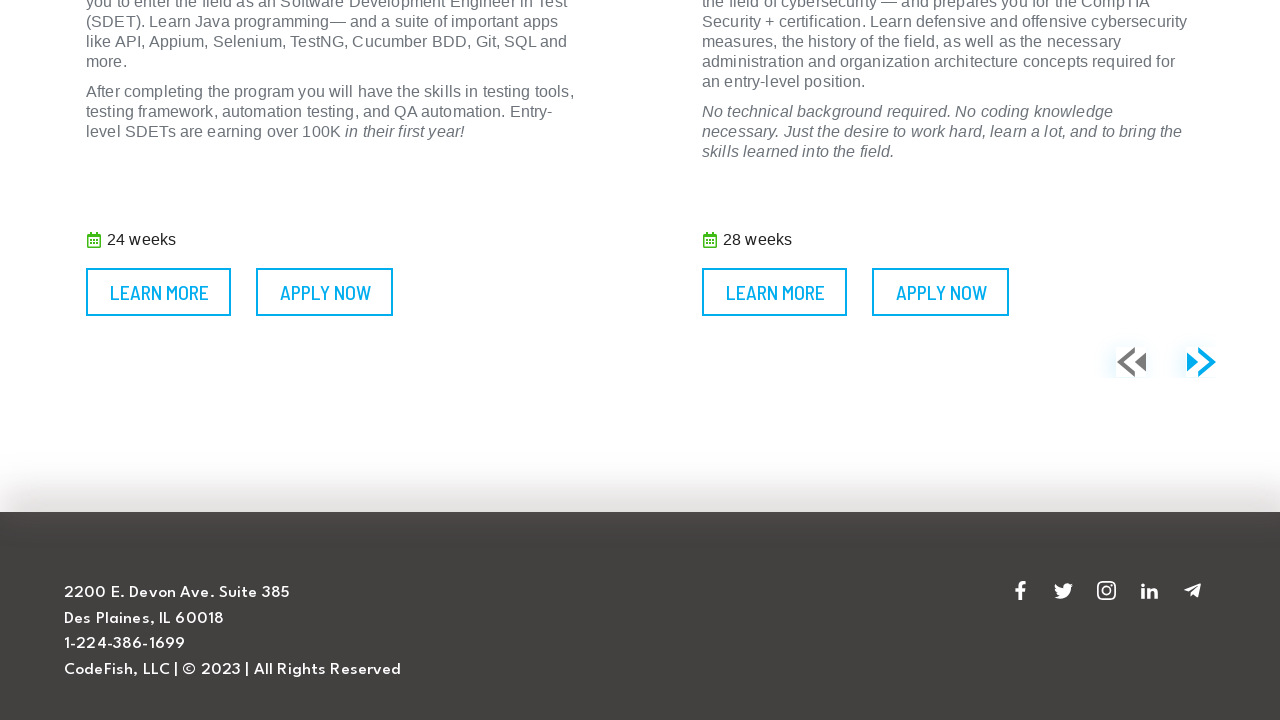